Navigates to anhtester.com and clicks on the "Website Testing" section heading

Starting URL: https://anhtester.com

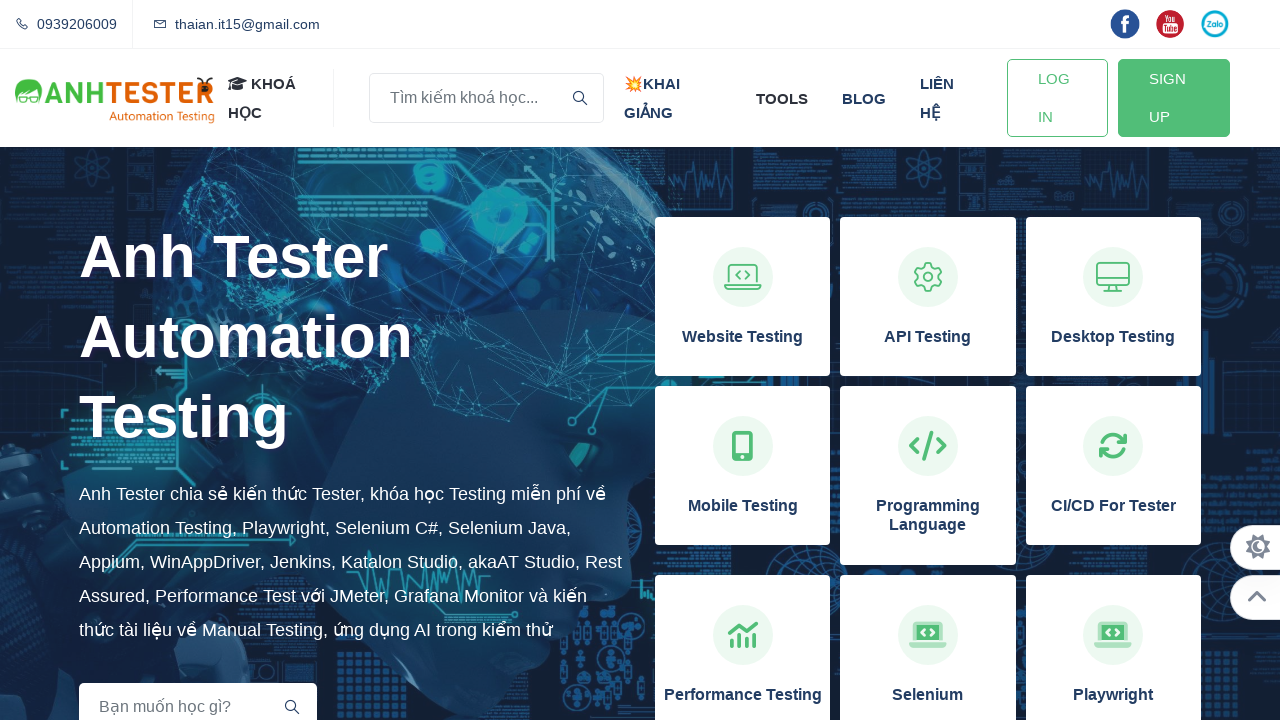

Clicked on the 'Website Testing' section heading at (743, 337) on xpath=//h3[normalize-space()='Website Testing']
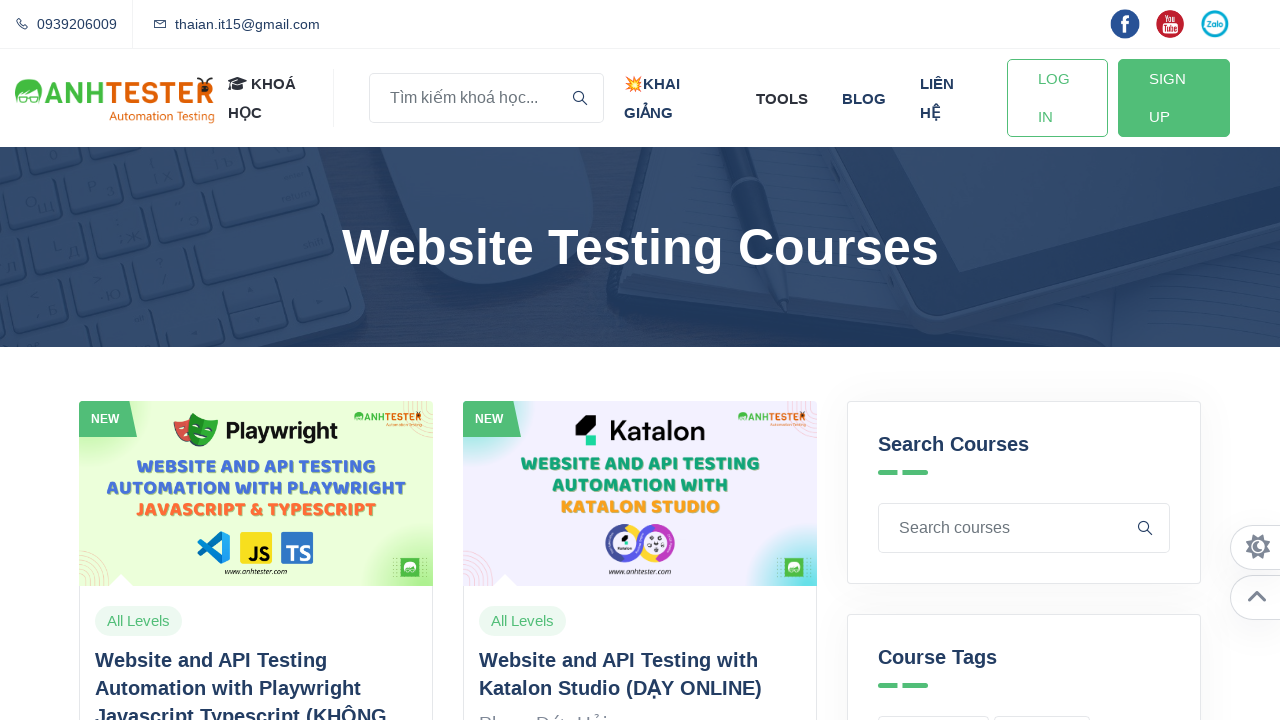

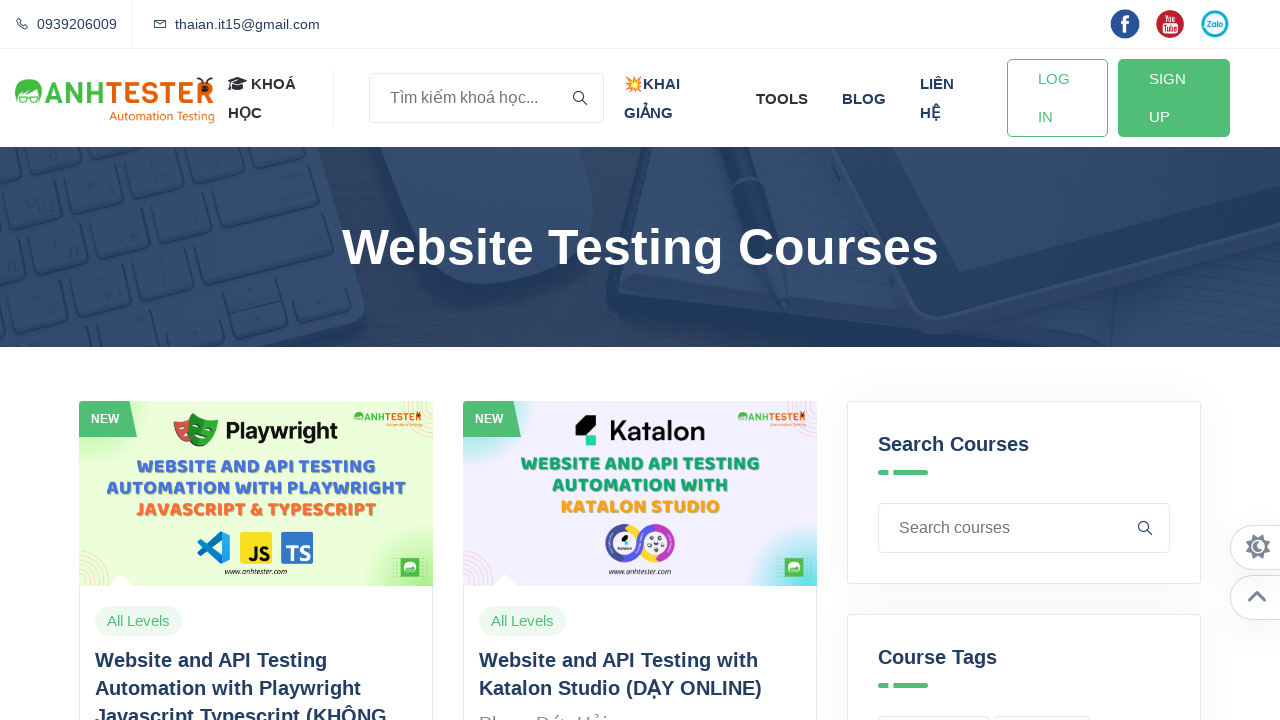